Tests that the currently applied filter is highlighted with selected class

Starting URL: https://demo.playwright.dev/todomvc

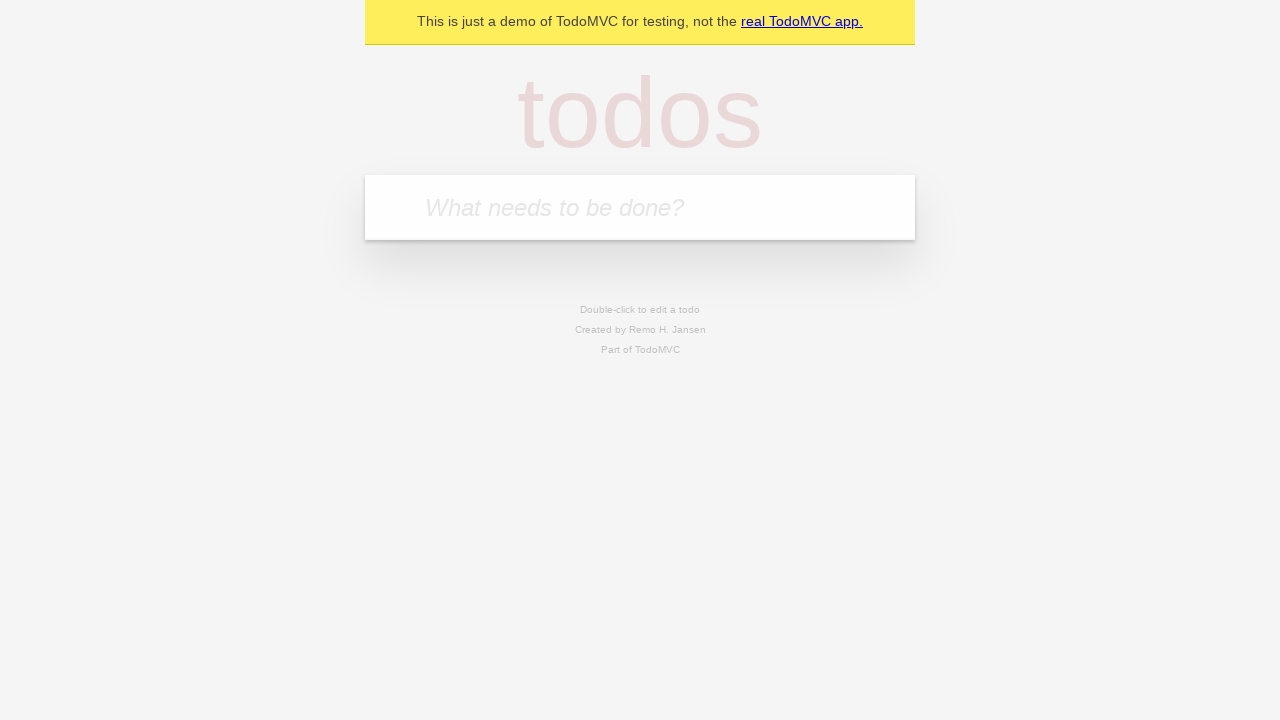

Filled new todo input with 'buy some cheese' on .new-todo
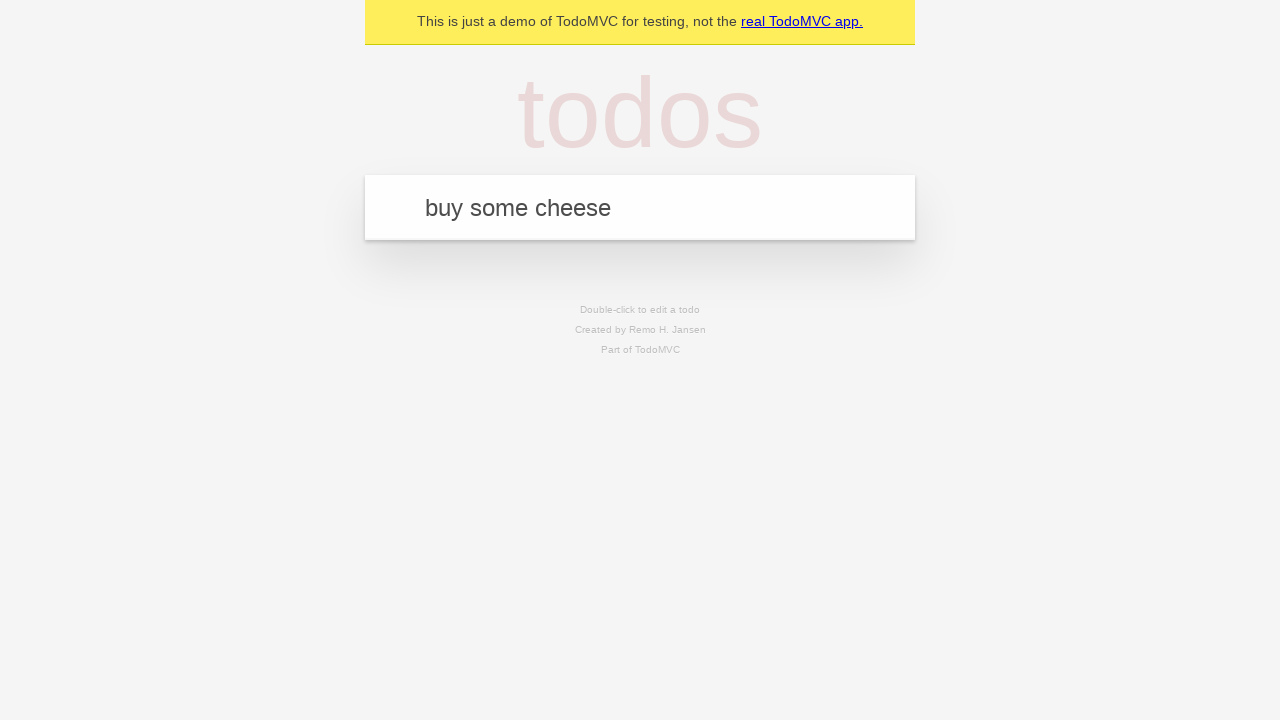

Pressed Enter to create first todo on .new-todo
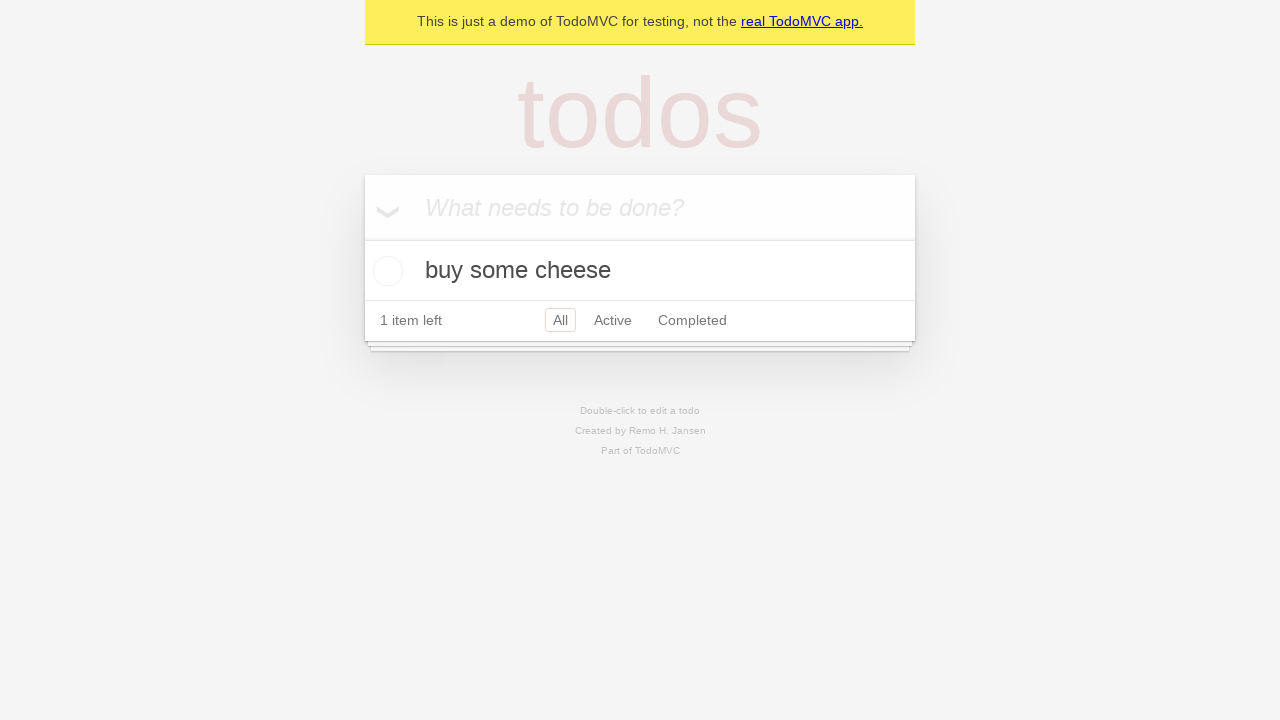

Filled new todo input with 'feed the cat' on .new-todo
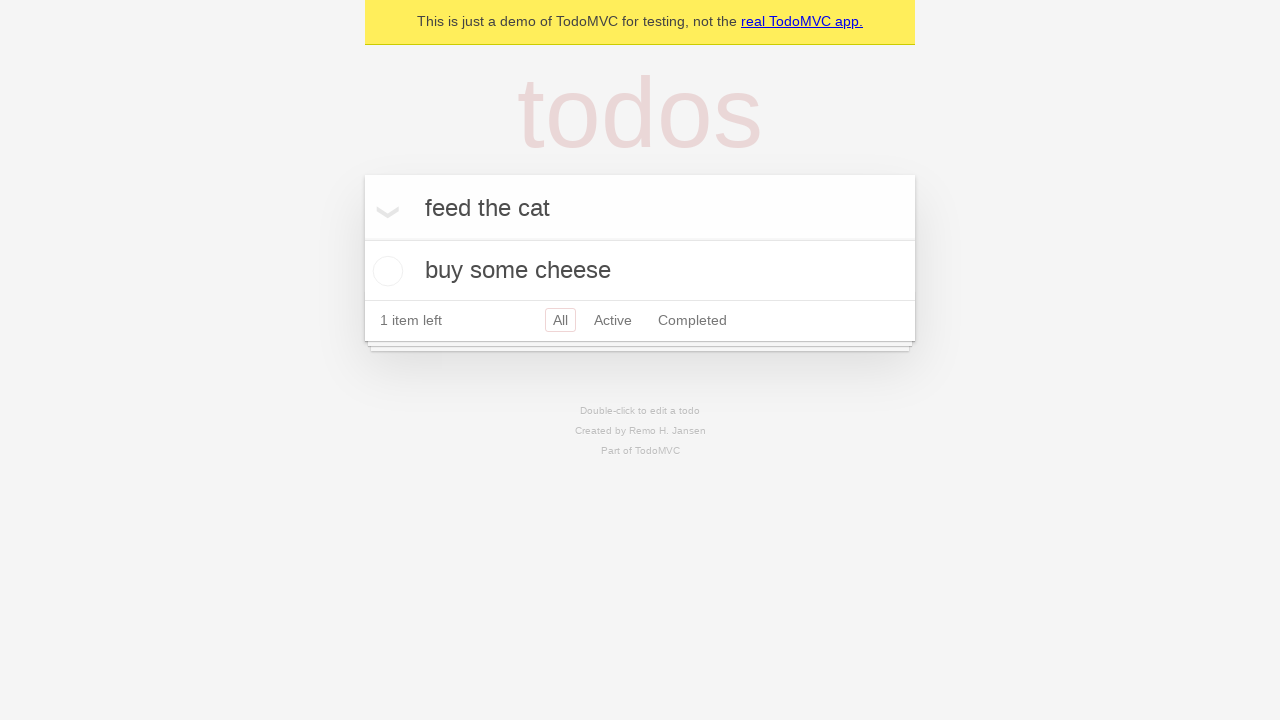

Pressed Enter to create second todo on .new-todo
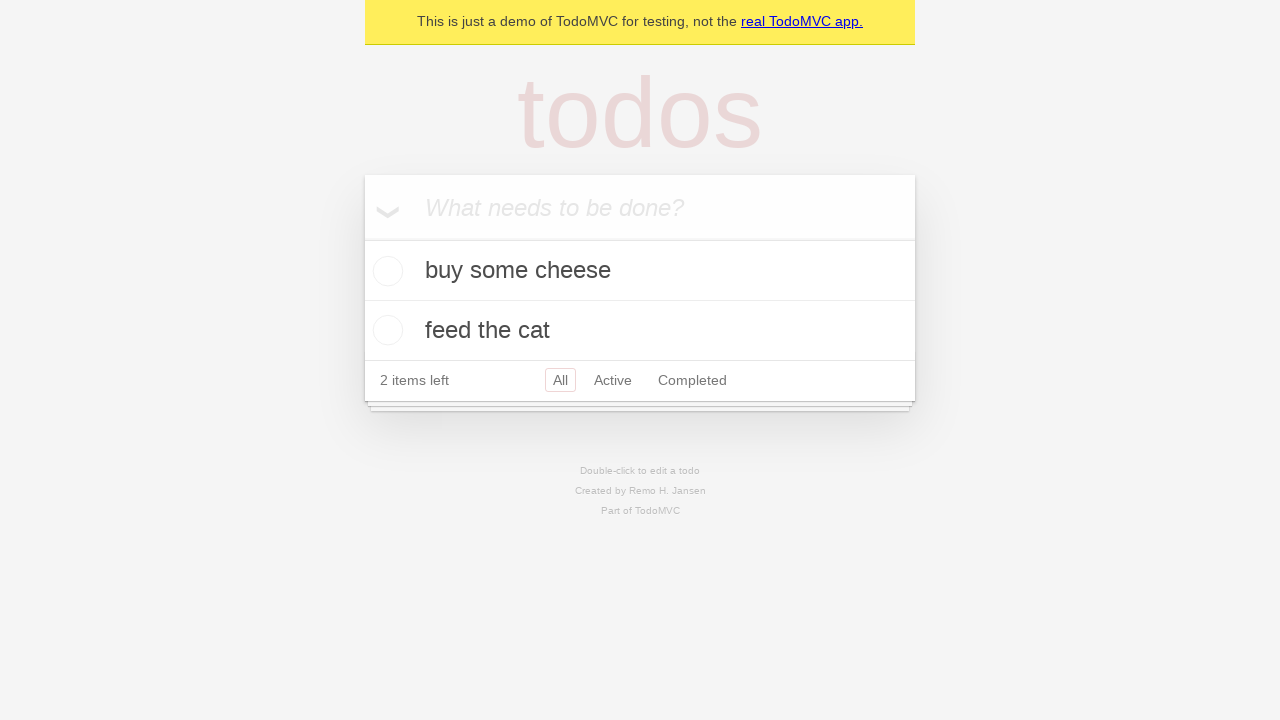

Filled new todo input with 'book a doctors appointment' on .new-todo
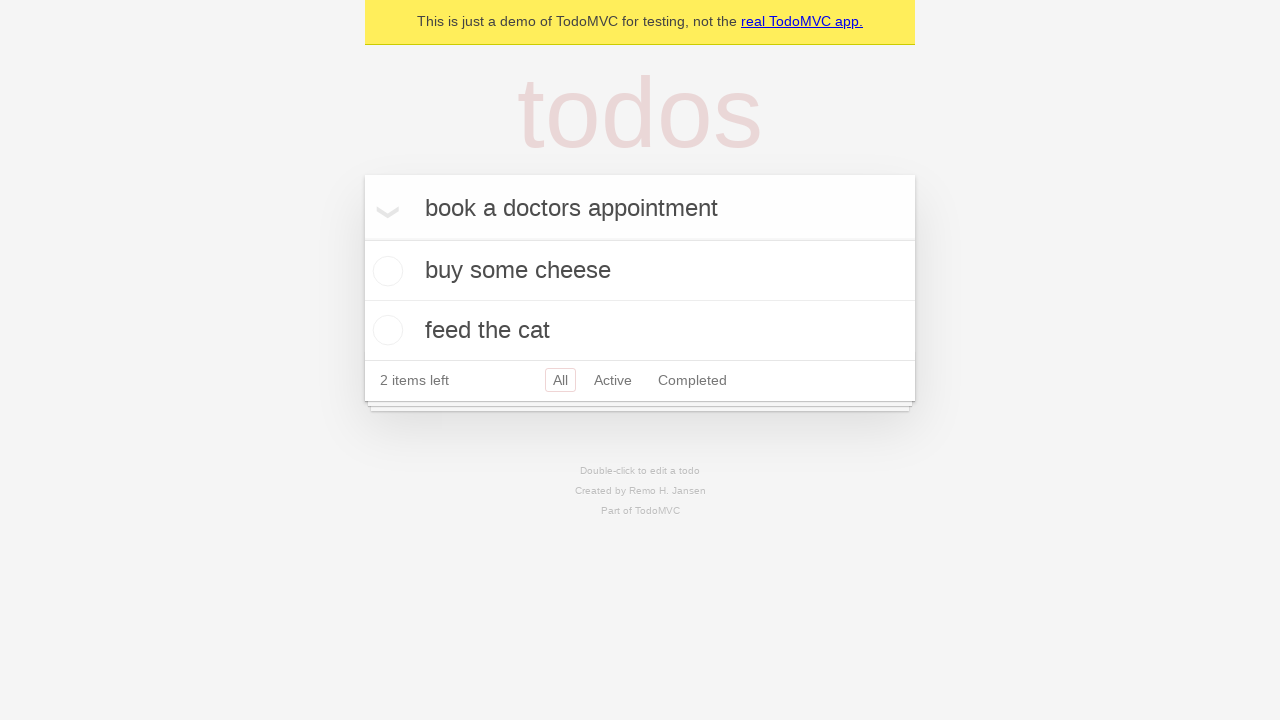

Pressed Enter to create third todo on .new-todo
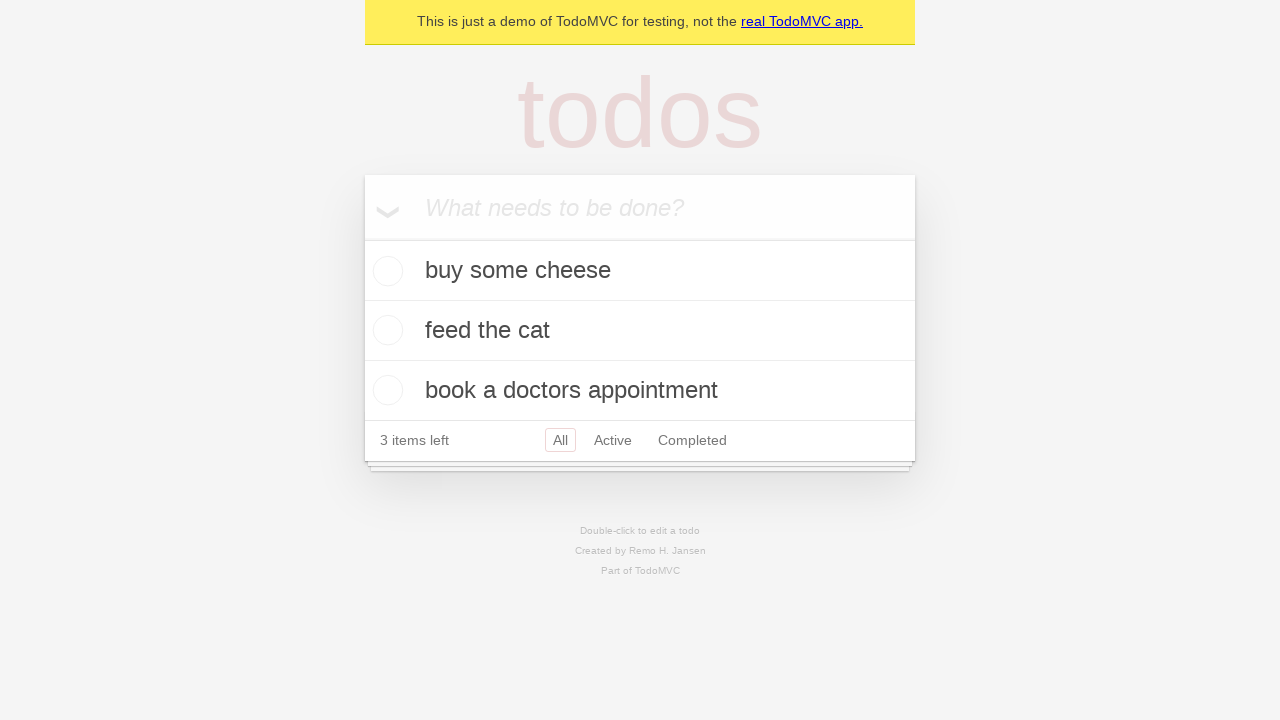

Clicked Active filter at (613, 440) on .filters >> text=Active
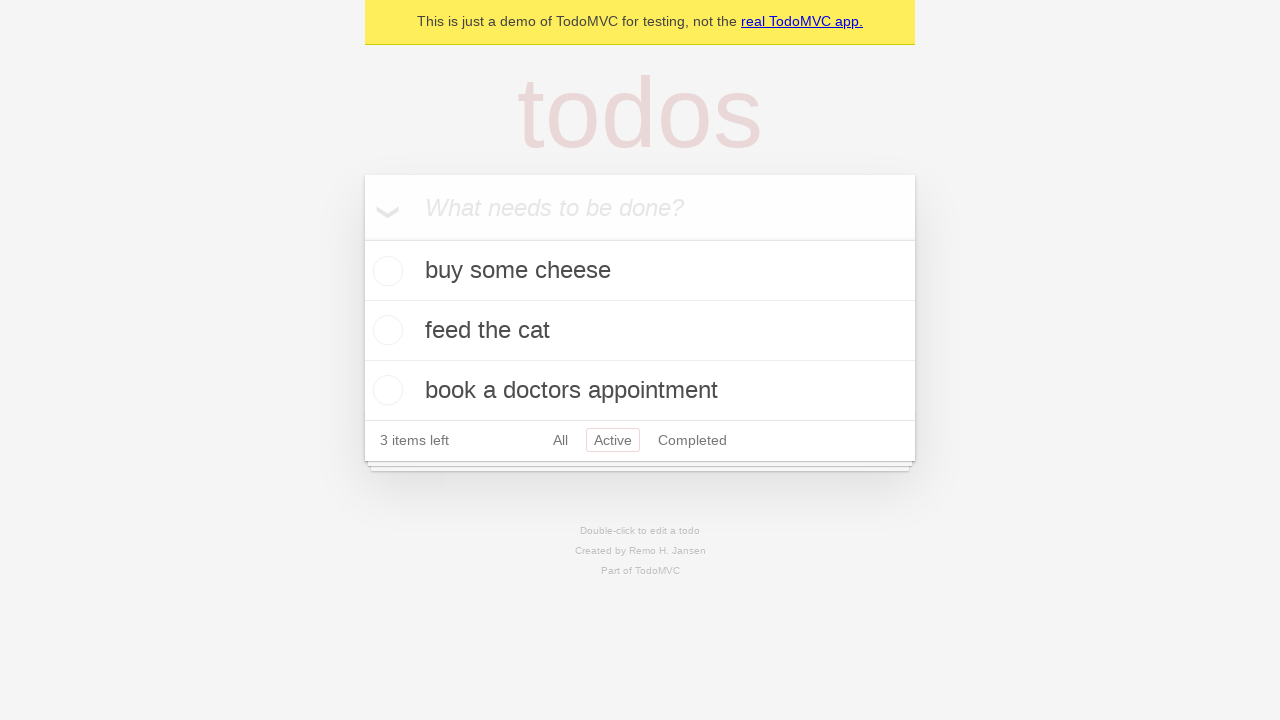

Clicked Completed filter to verify it gets highlighted with selected class at (692, 440) on .filters >> text=Completed
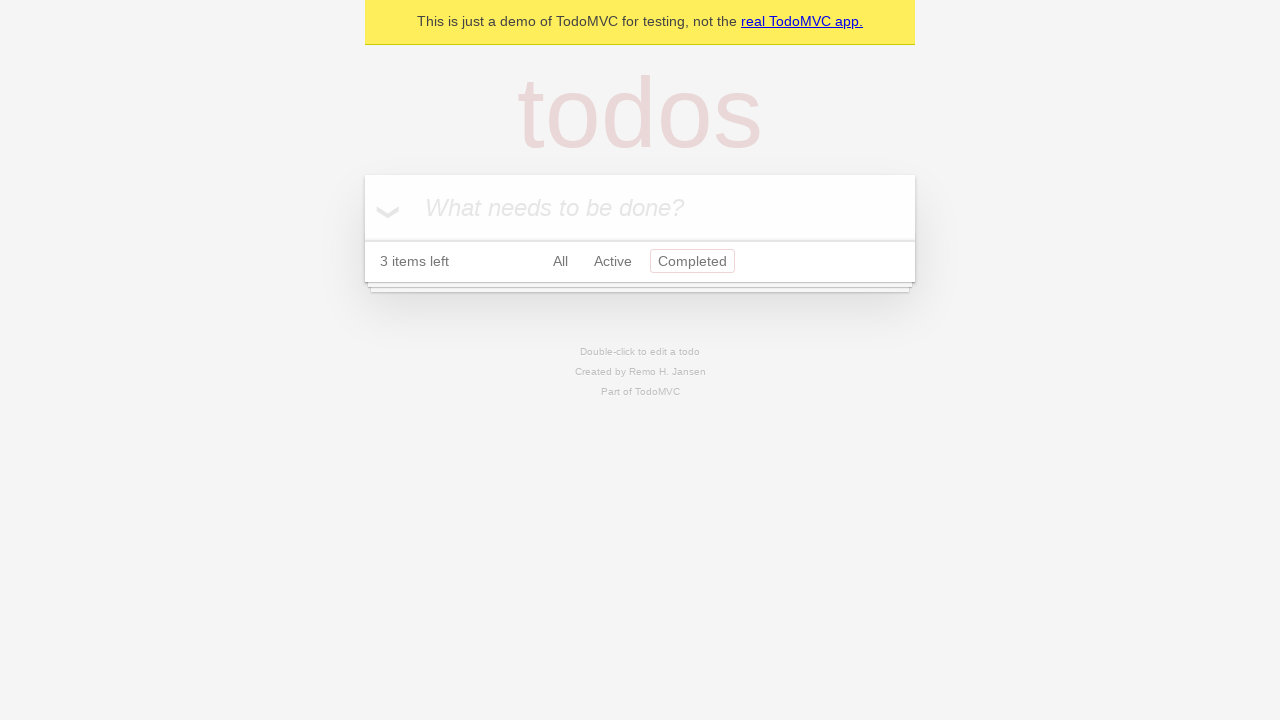

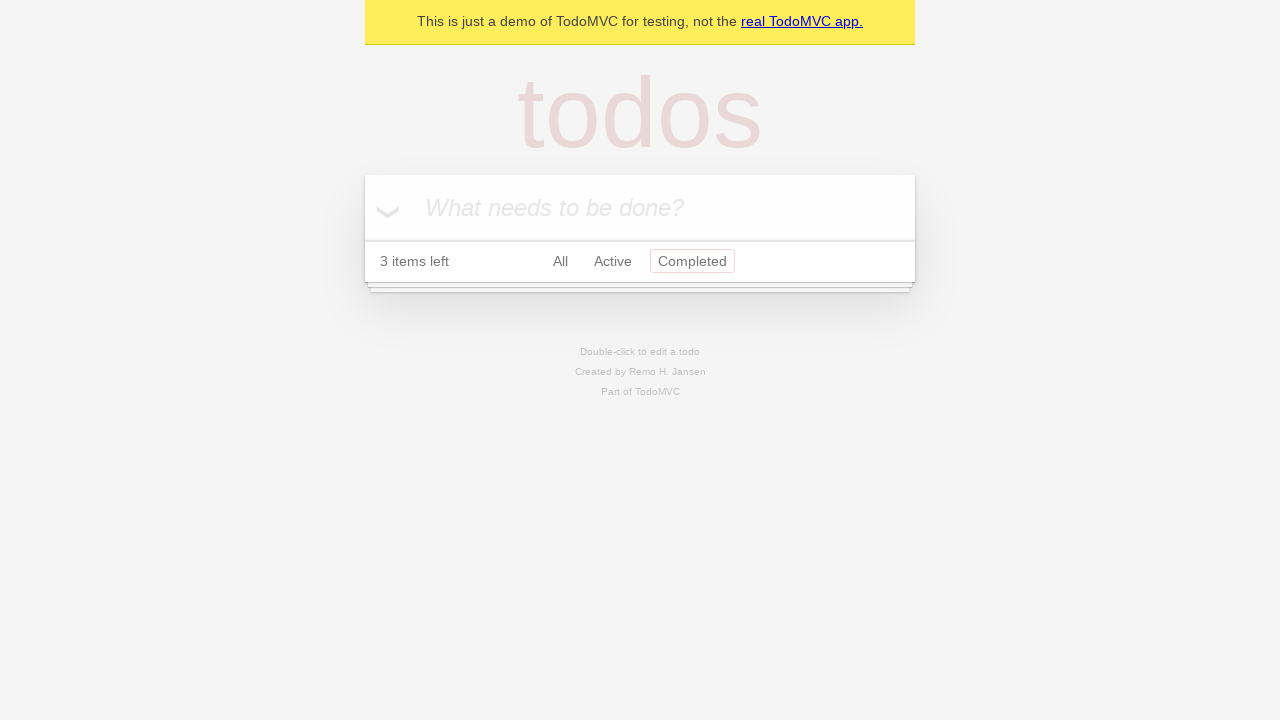